Searches for items on a classified ads website by entering a search term and navigating to the results page

Starting URL: https://clasipar.paraguay.com/

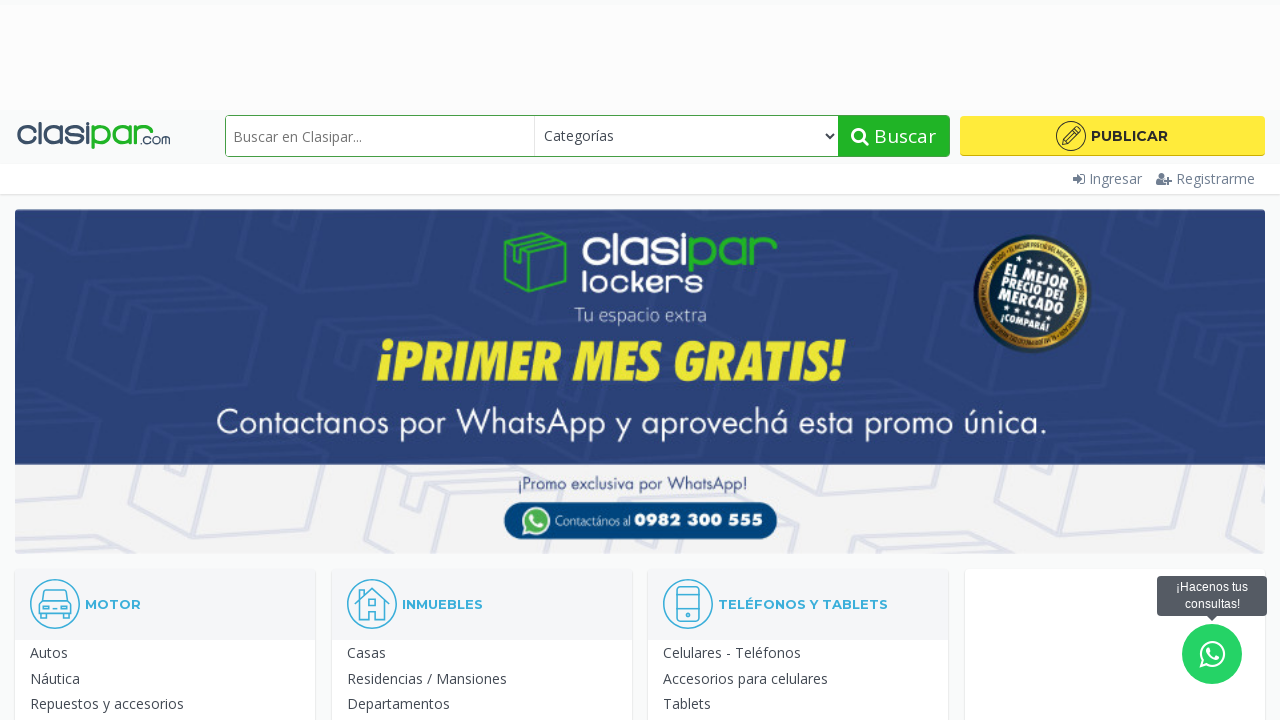

Filled search field with 'terreno' on input[name='buscar']
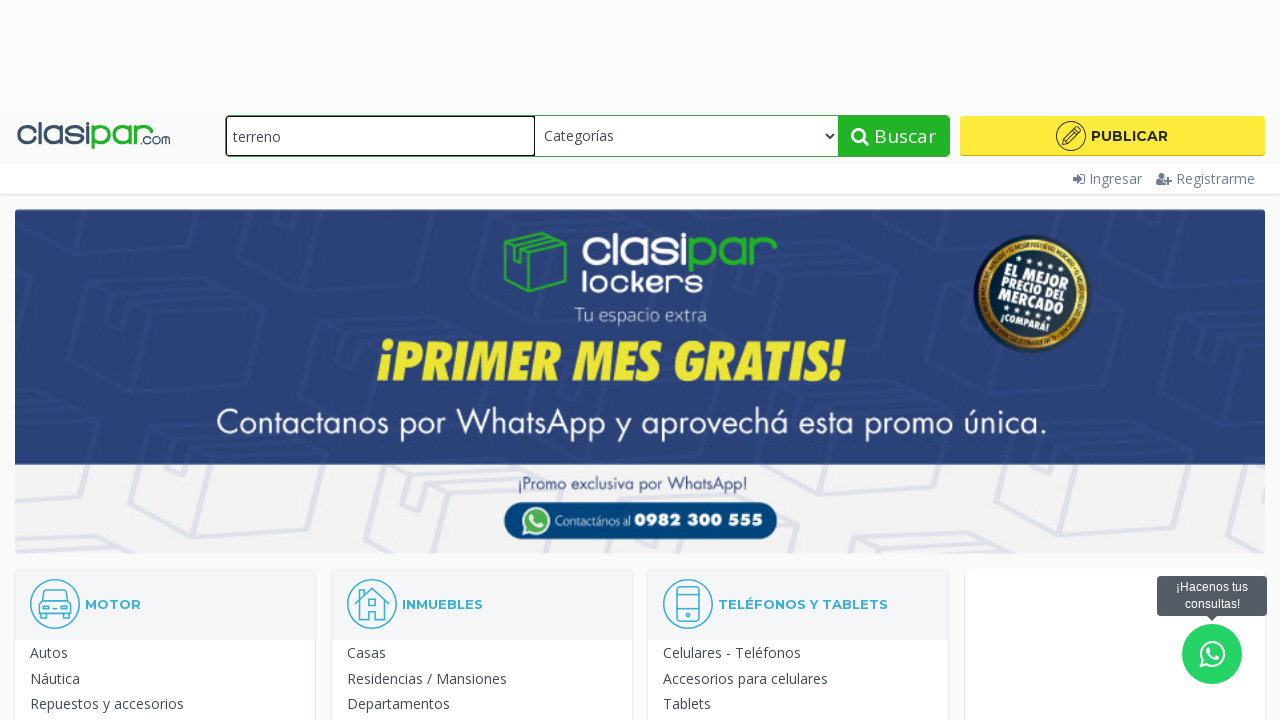

Clicked search button to navigate to results at (894, 136) on .btn-success
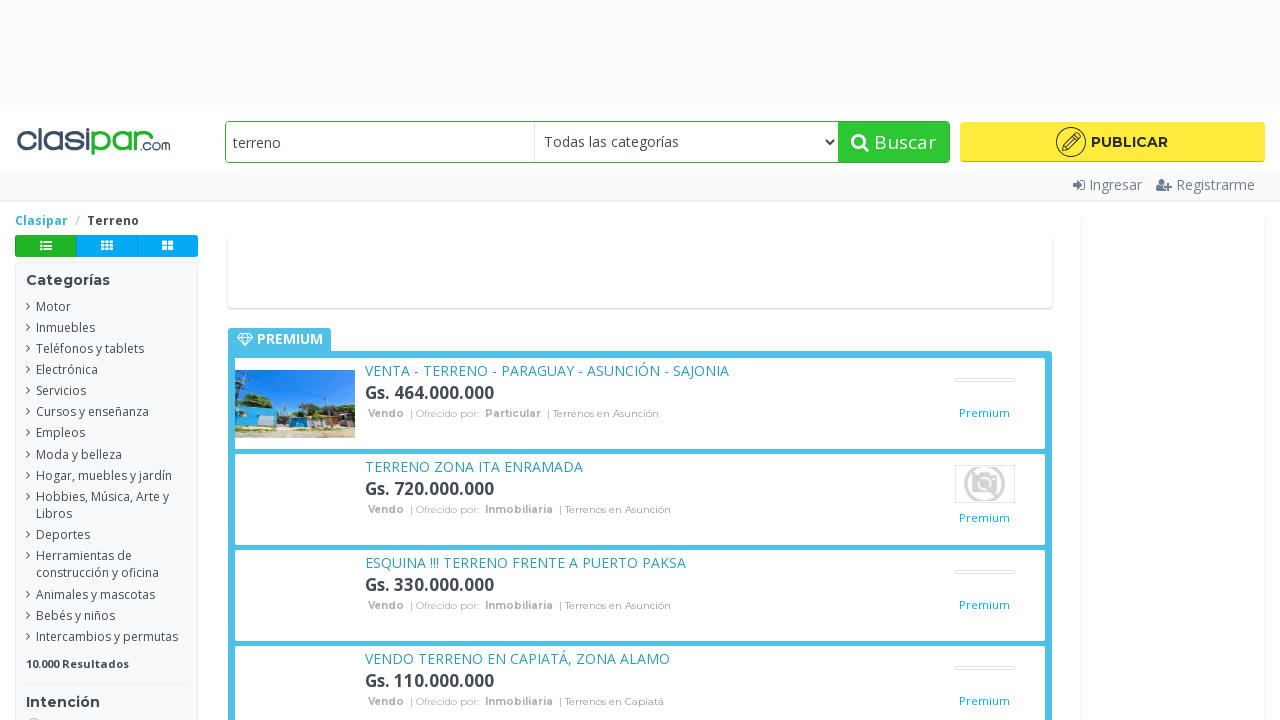

Search results page loaded with premium listings
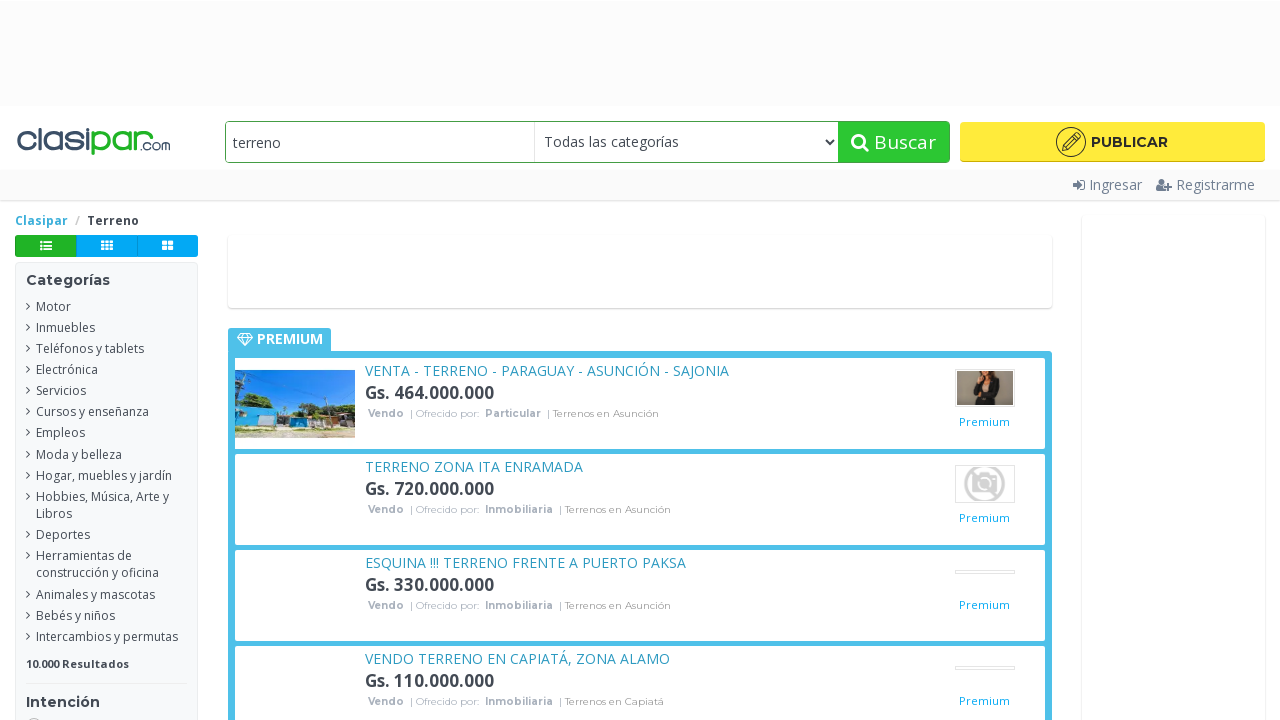

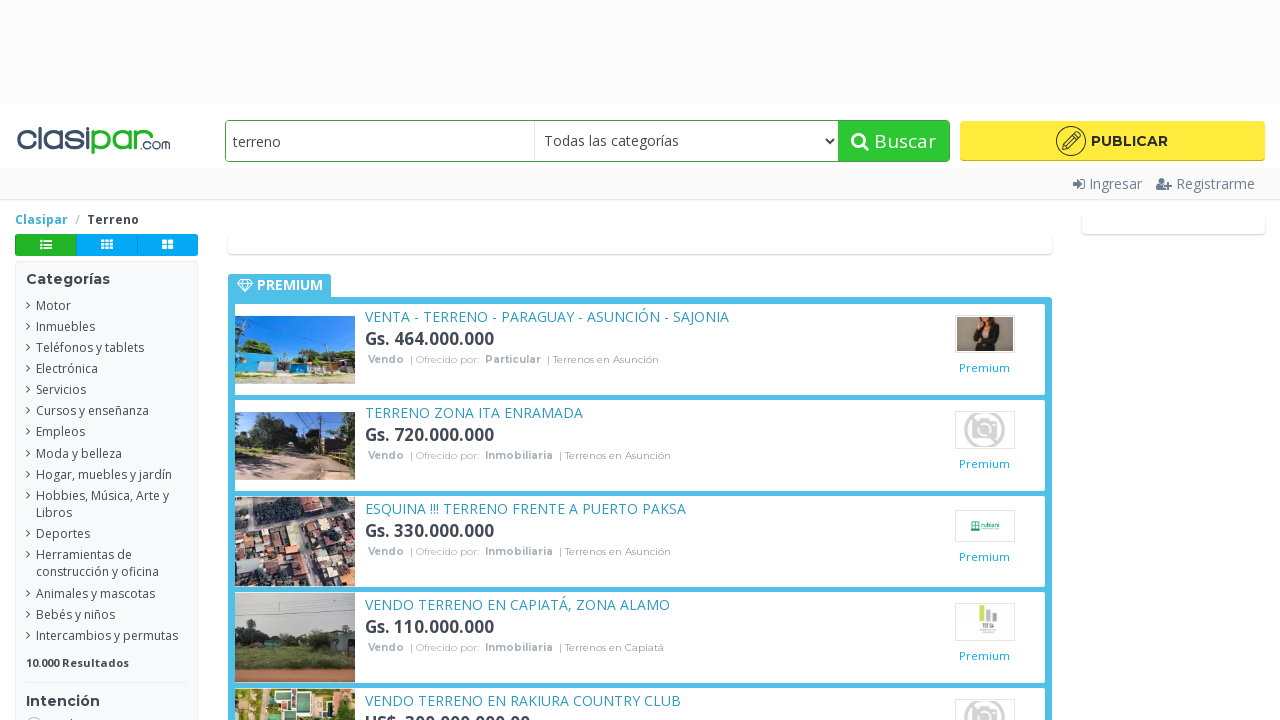